Tests JavaScript prompt popup handling by clicking a button to trigger a JS prompt, entering text into the prompt, and accepting it.

Starting URL: https://the-internet.herokuapp.com/javascript_alerts

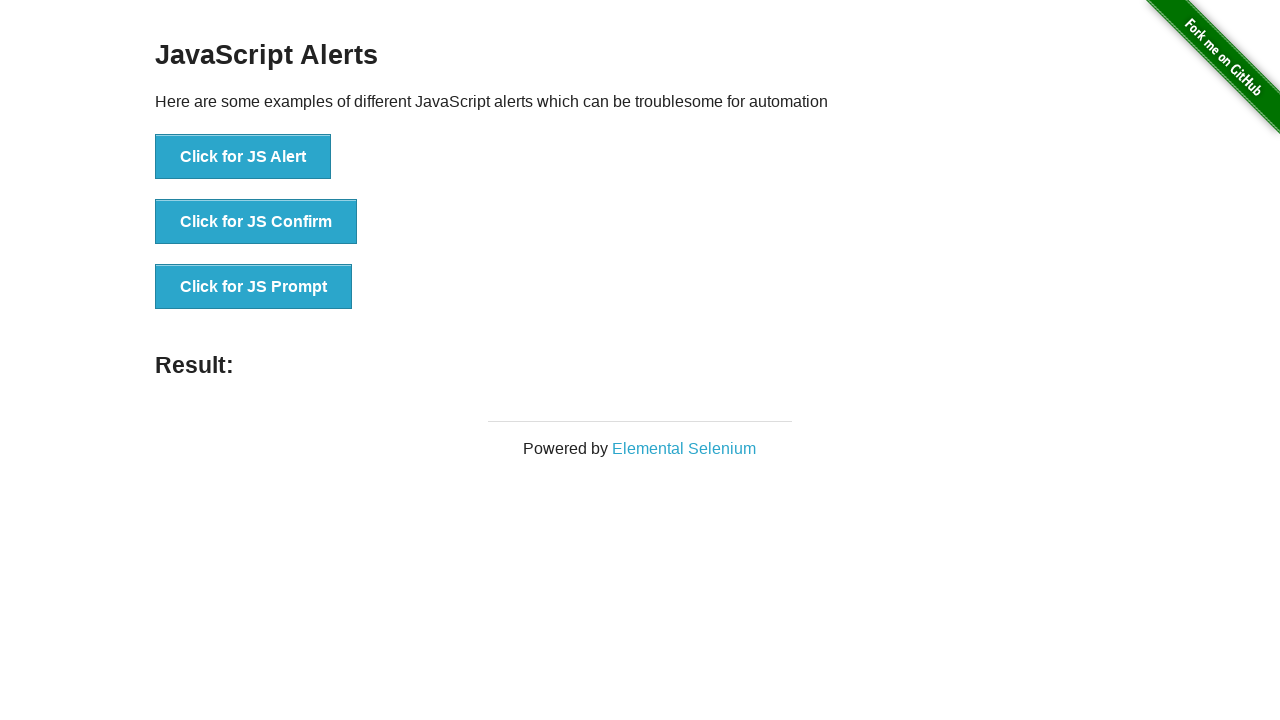

Clicked button to trigger JS prompt at (254, 287) on xpath=//button[text()='Click for JS Prompt']
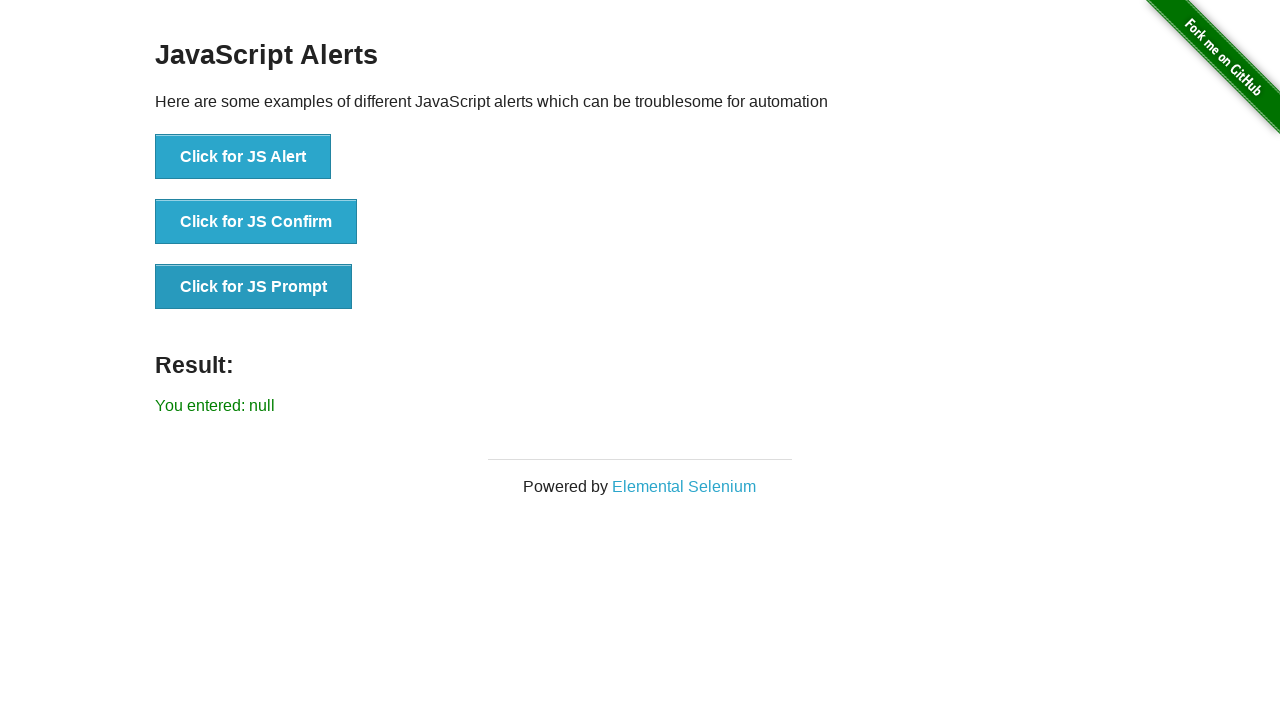

Set up dialog handler to accept prompt with text 'this is my alert testing'
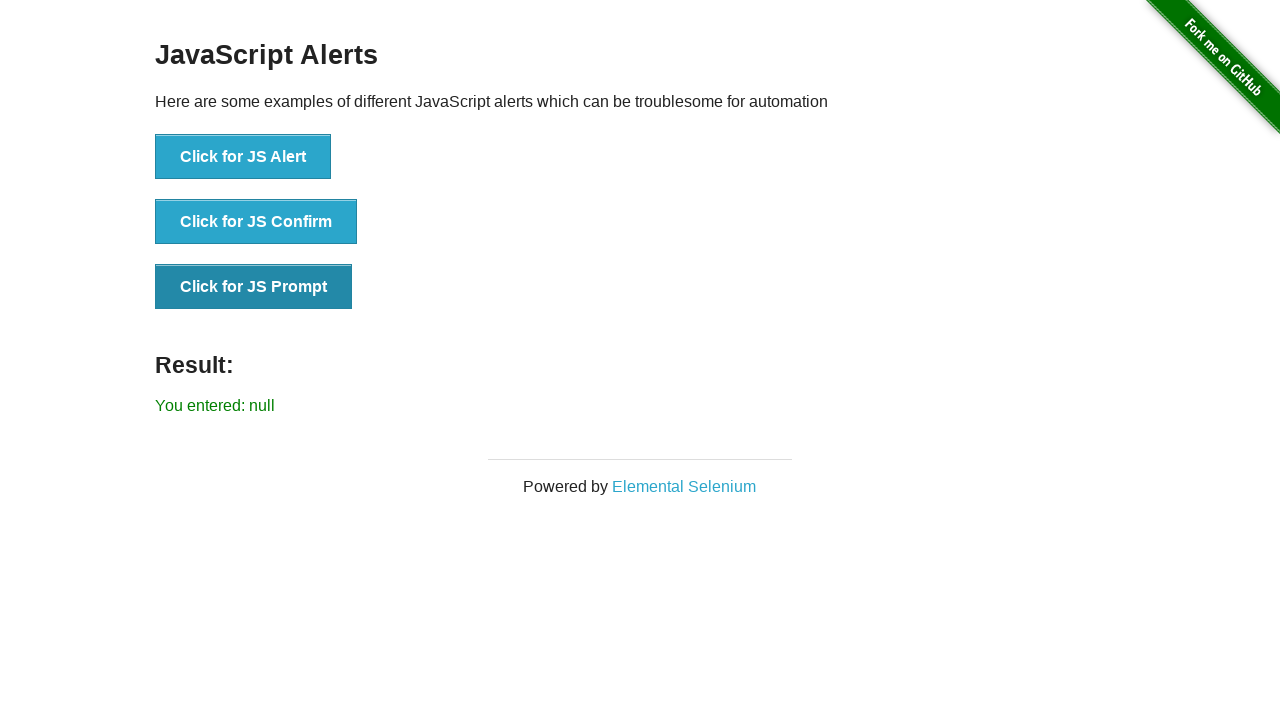

Clicked button again to trigger JS prompt with handler attached at (254, 287) on xpath=//button[text()='Click for JS Prompt']
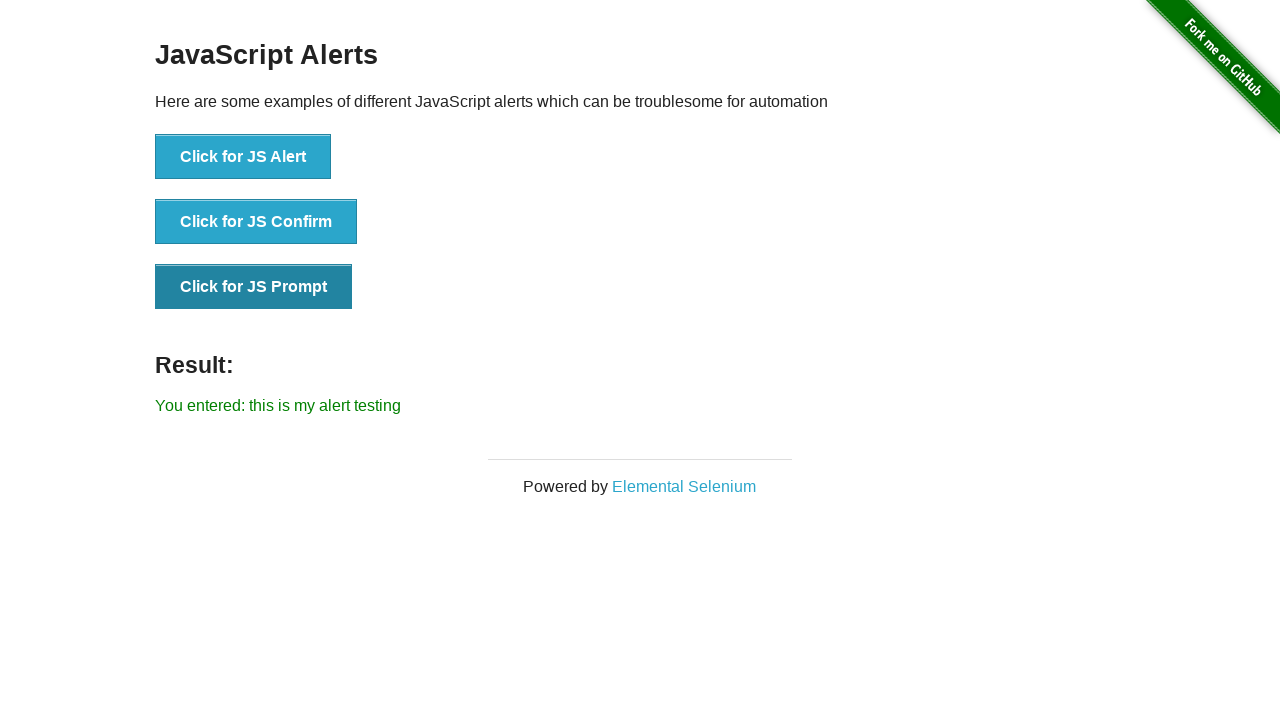

Result element appeared, confirming prompt was accepted
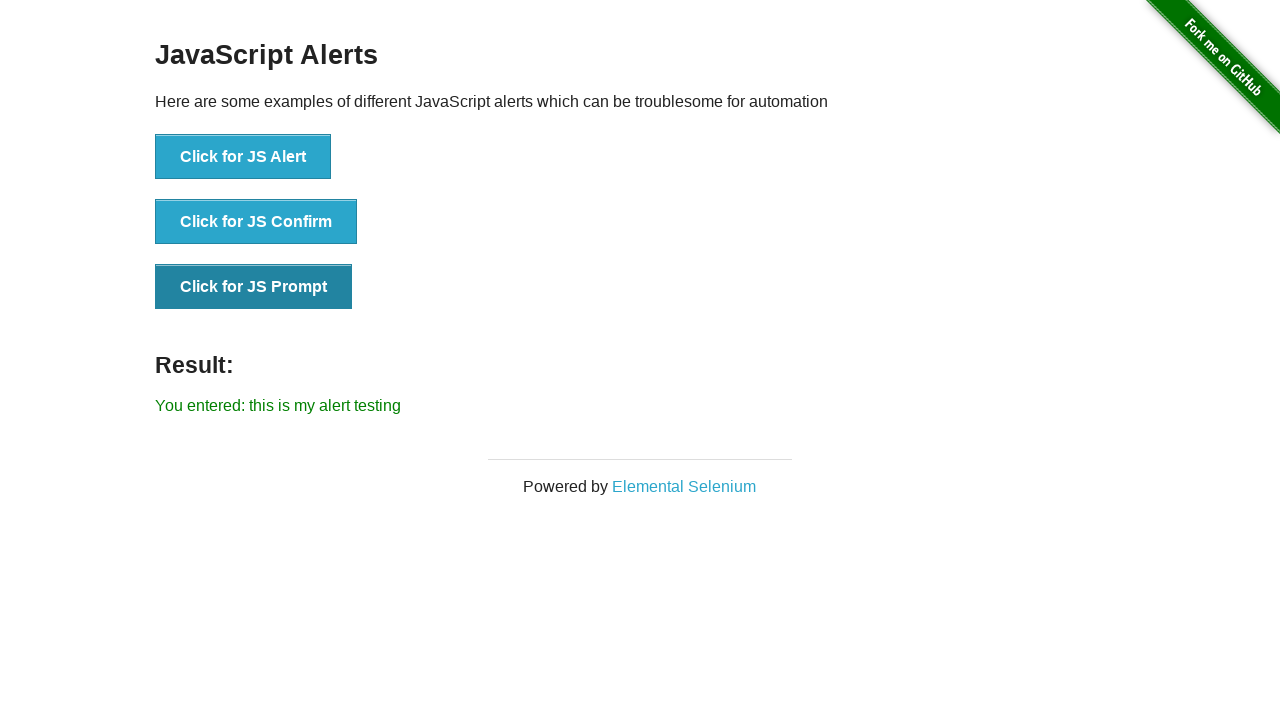

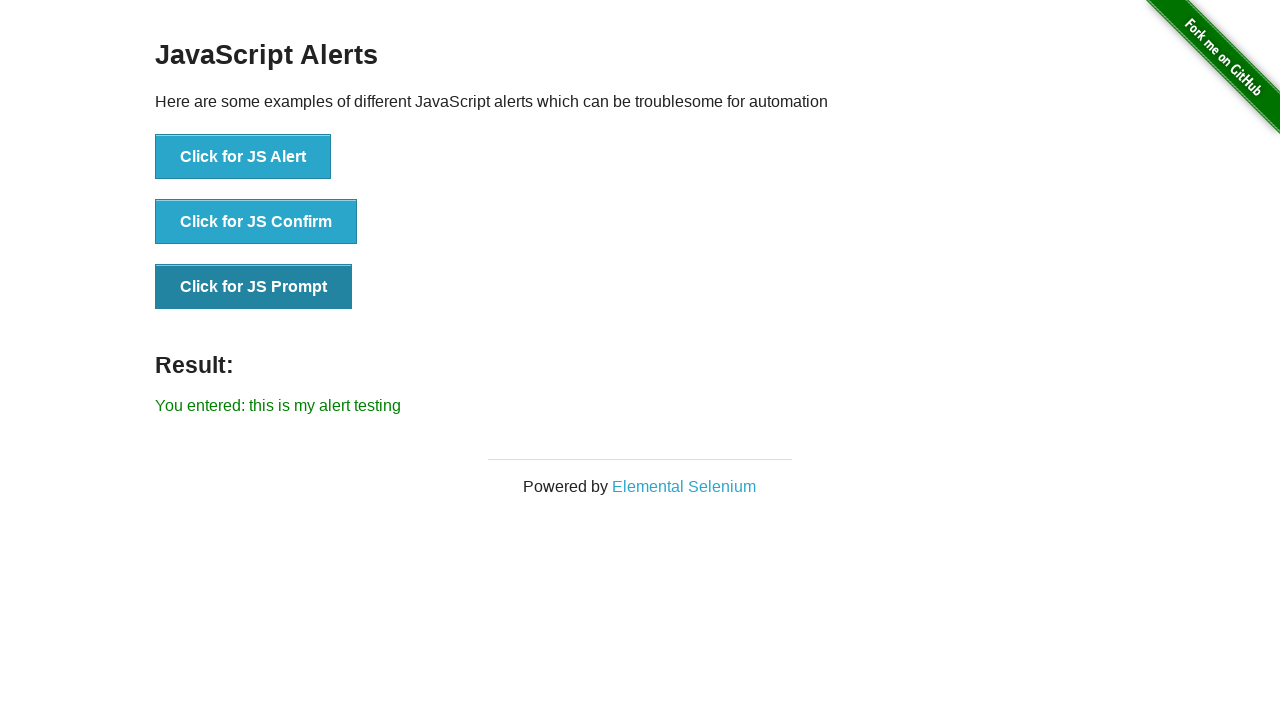